Tests alert prompt handling by clicking a button that triggers a prompt, entering text, and accepting it

Starting URL: https://demoqa.com/alerts

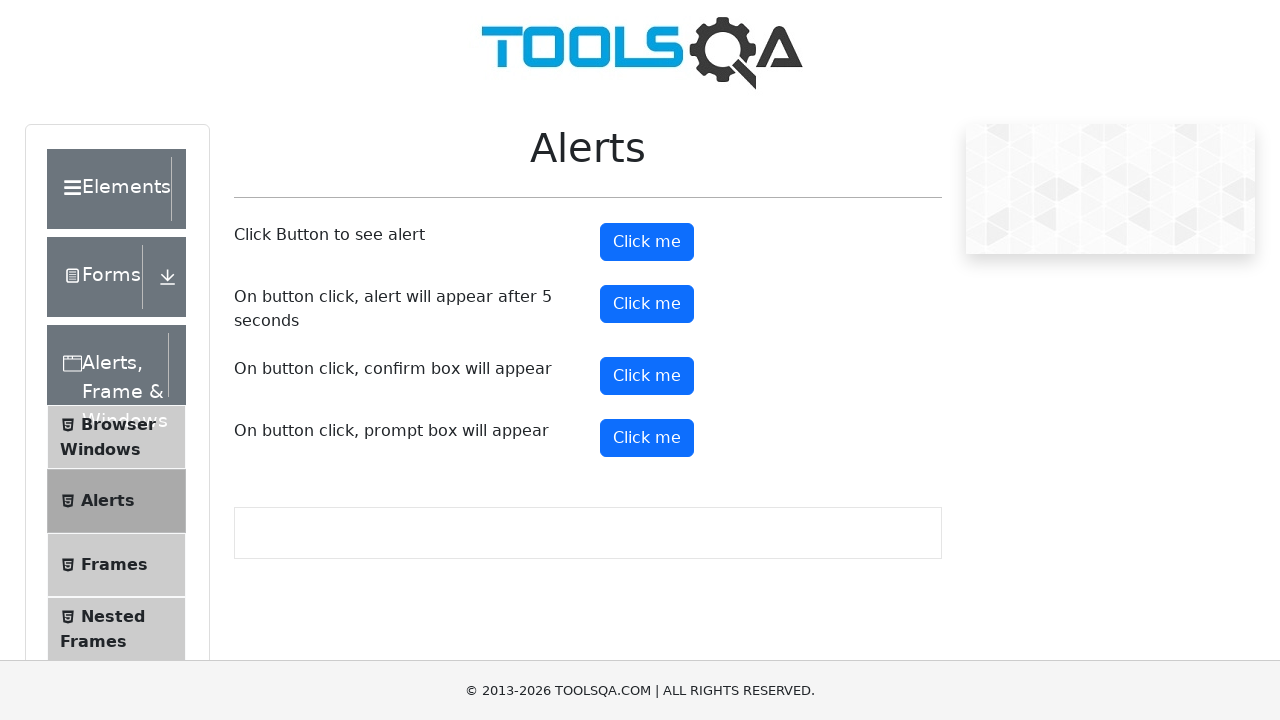

Set up dialog handler to accept prompt with 'Emma'
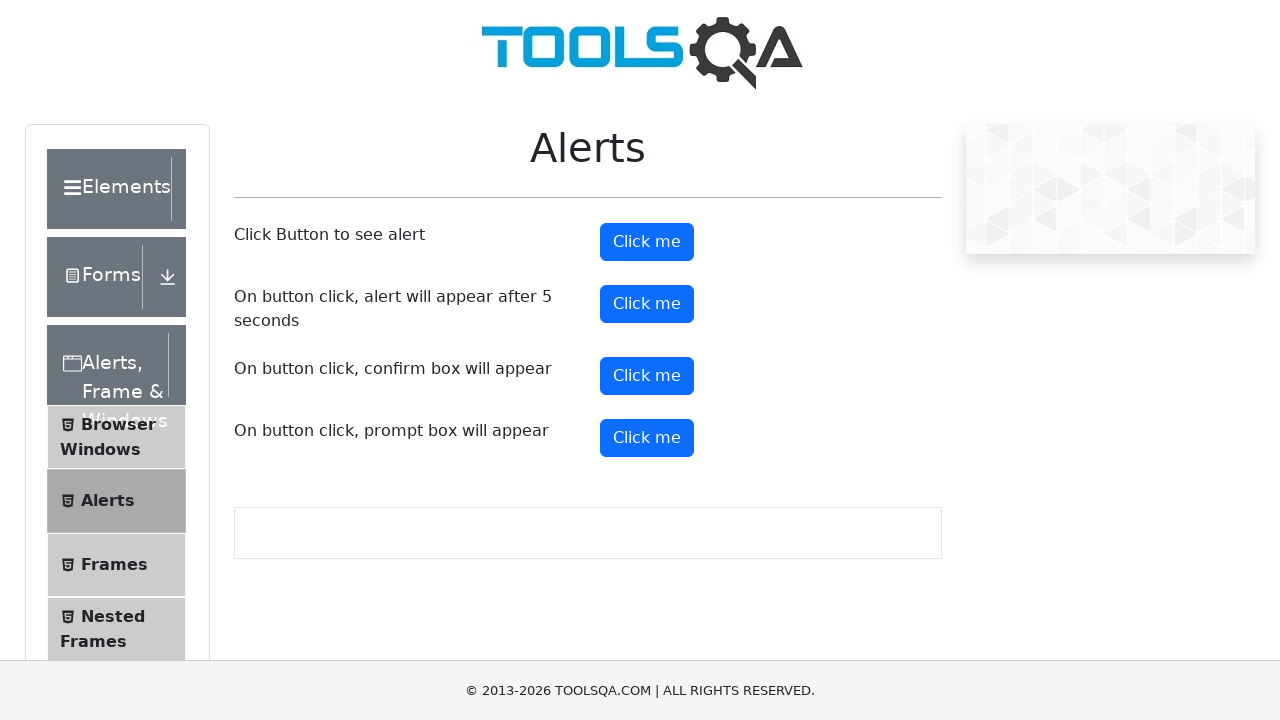

Clicked prompt button to trigger alert dialog at (647, 438) on #promtButton
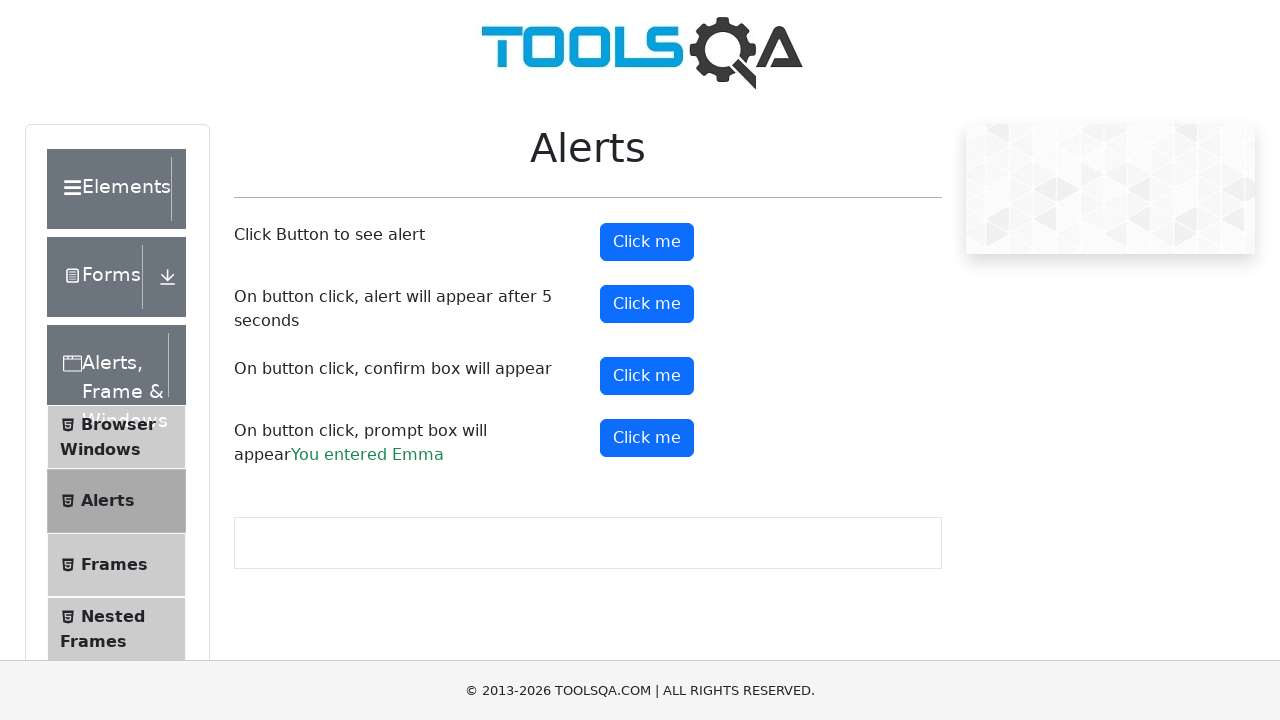

Prompt result element appeared after accepting dialog with 'Emma'
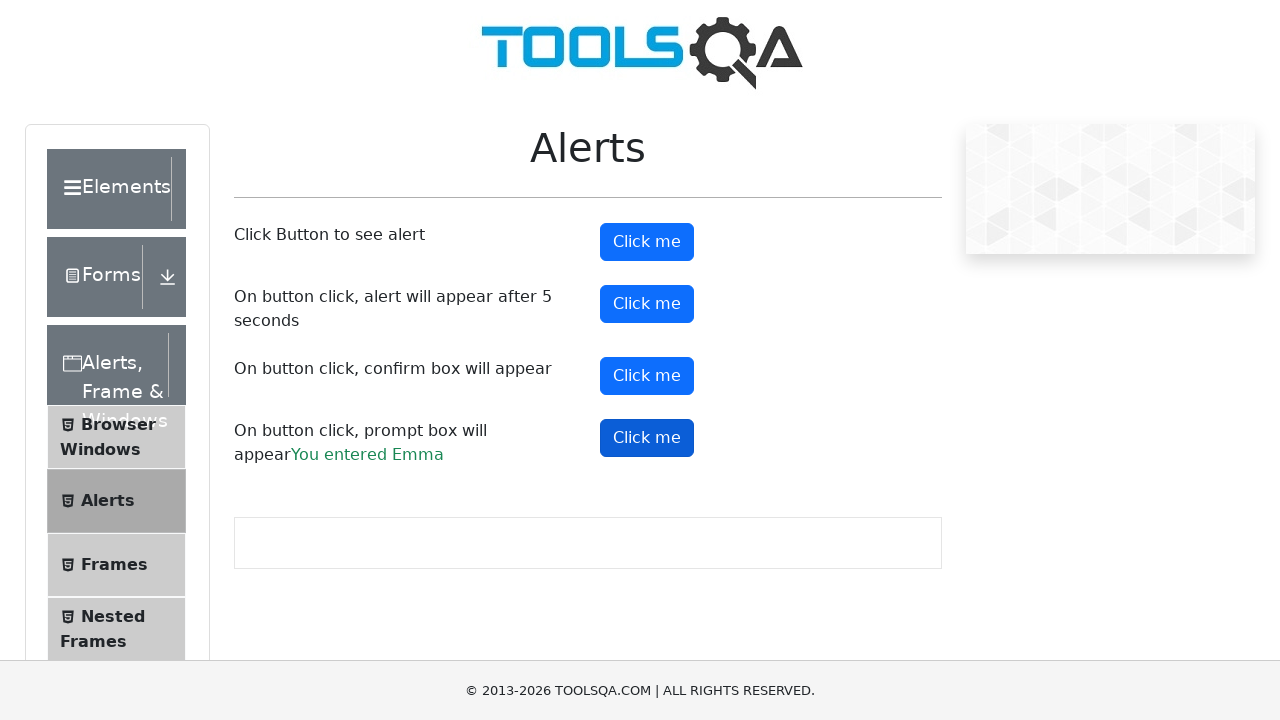

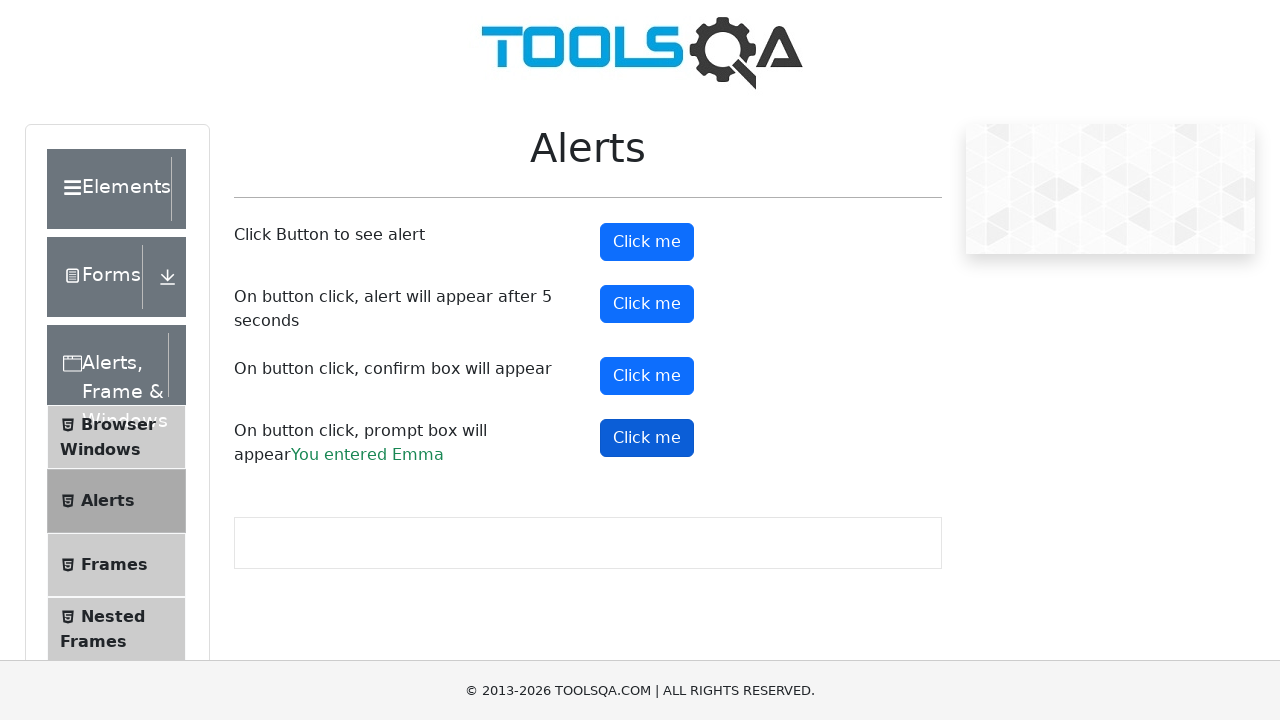